Tests checking and unchecking checkboxes and verifying their states

Starting URL: http://www.eviltester.com/selenium/basic_html_form.html

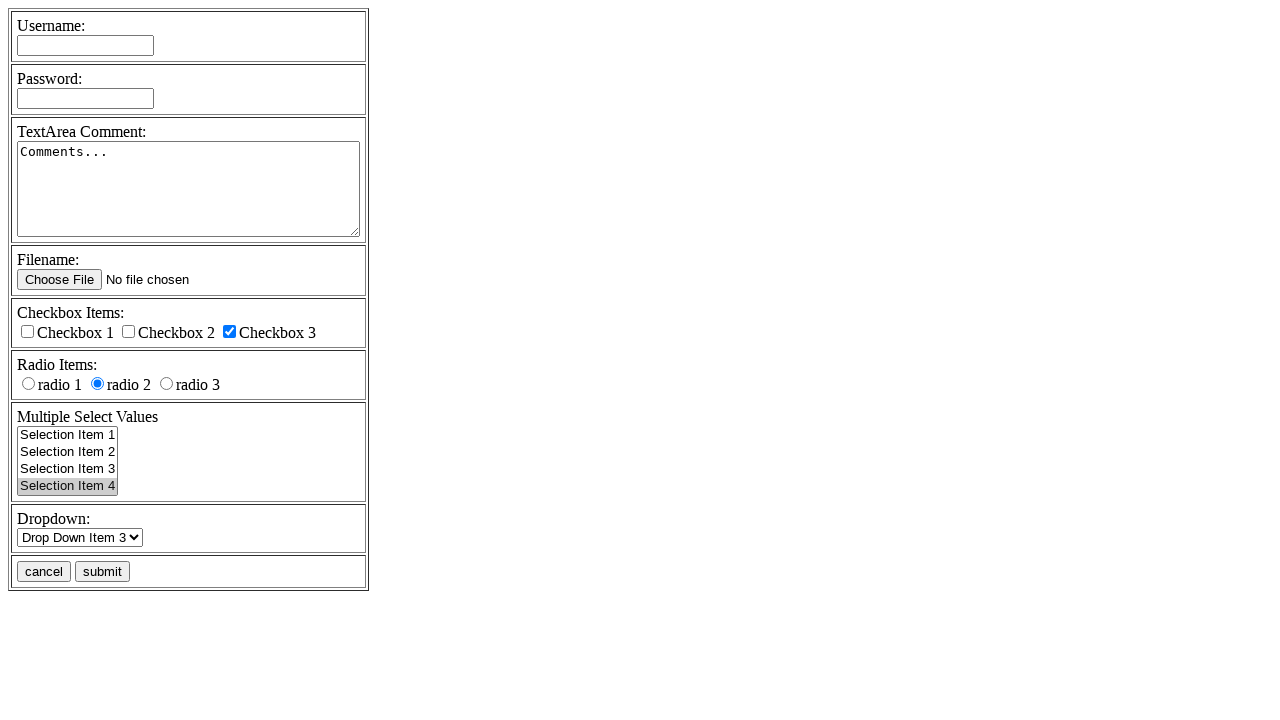

Checked checkbox 2 at (128, 332) on input[name='checkboxes[]'][value='cb2']
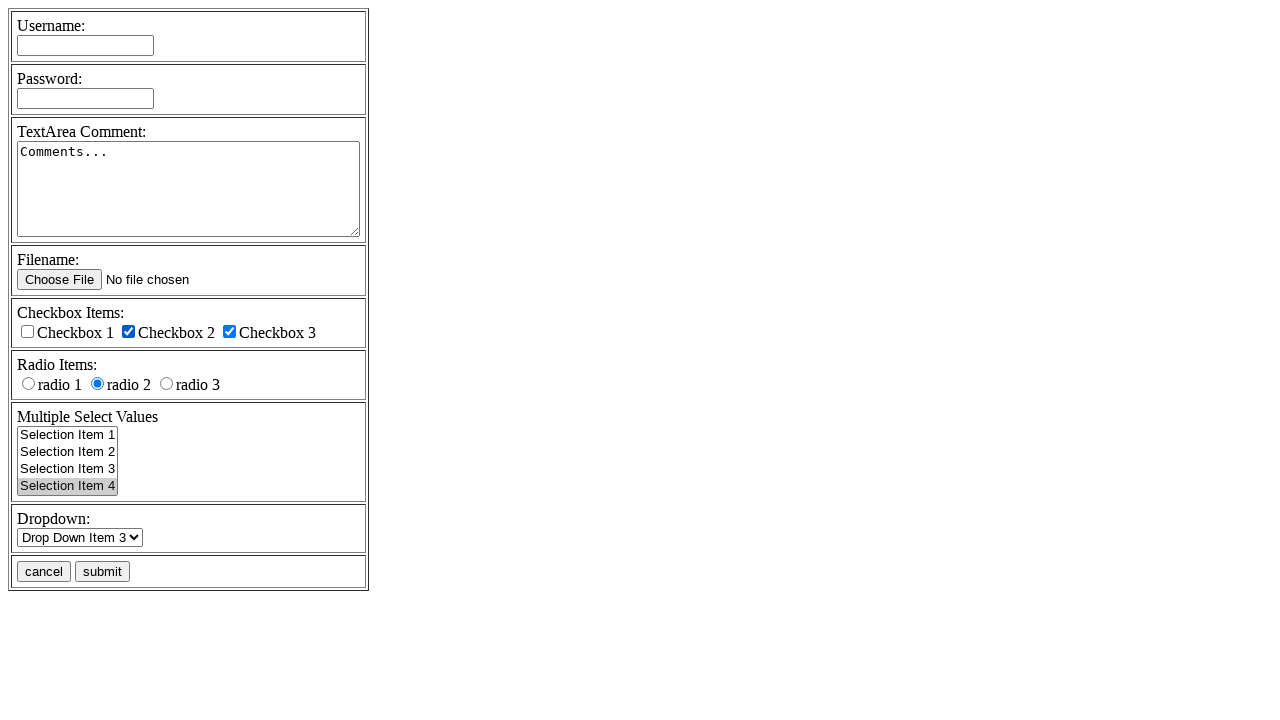

Unchecked checkbox 3 at (230, 332) on input[name='checkboxes[]'][value='cb3']
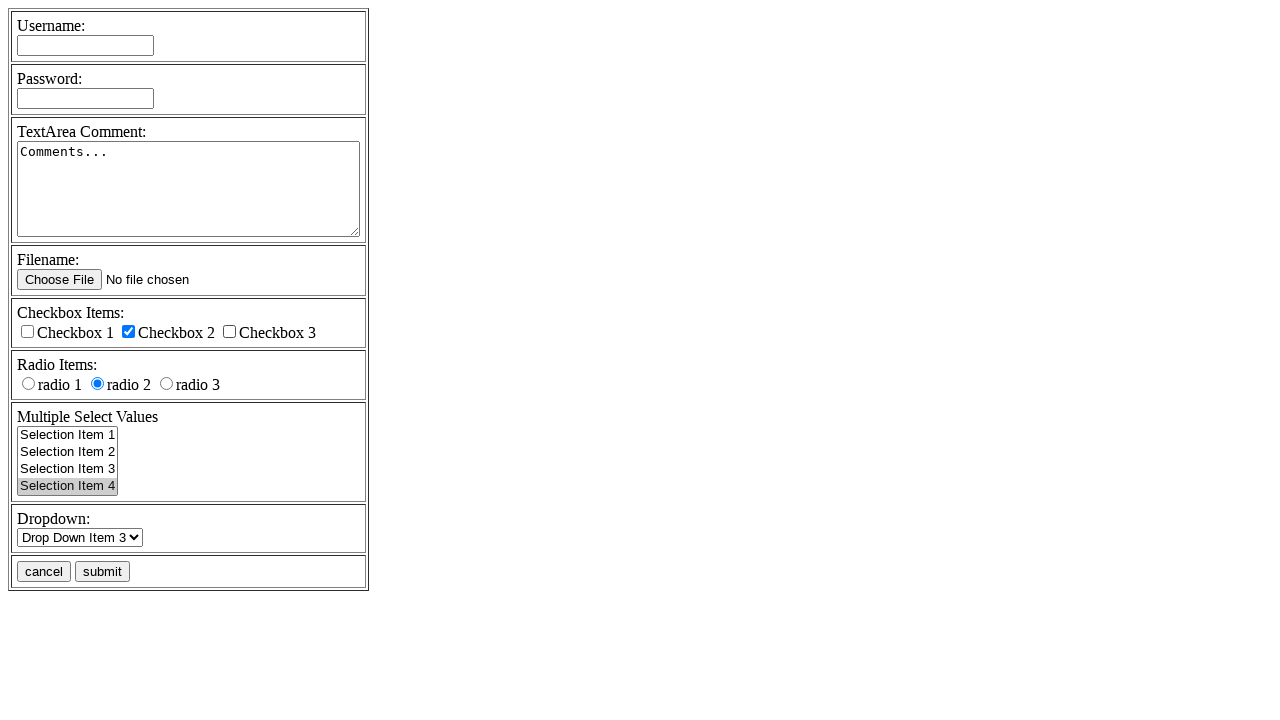

Verified checkbox 1 is unchecked
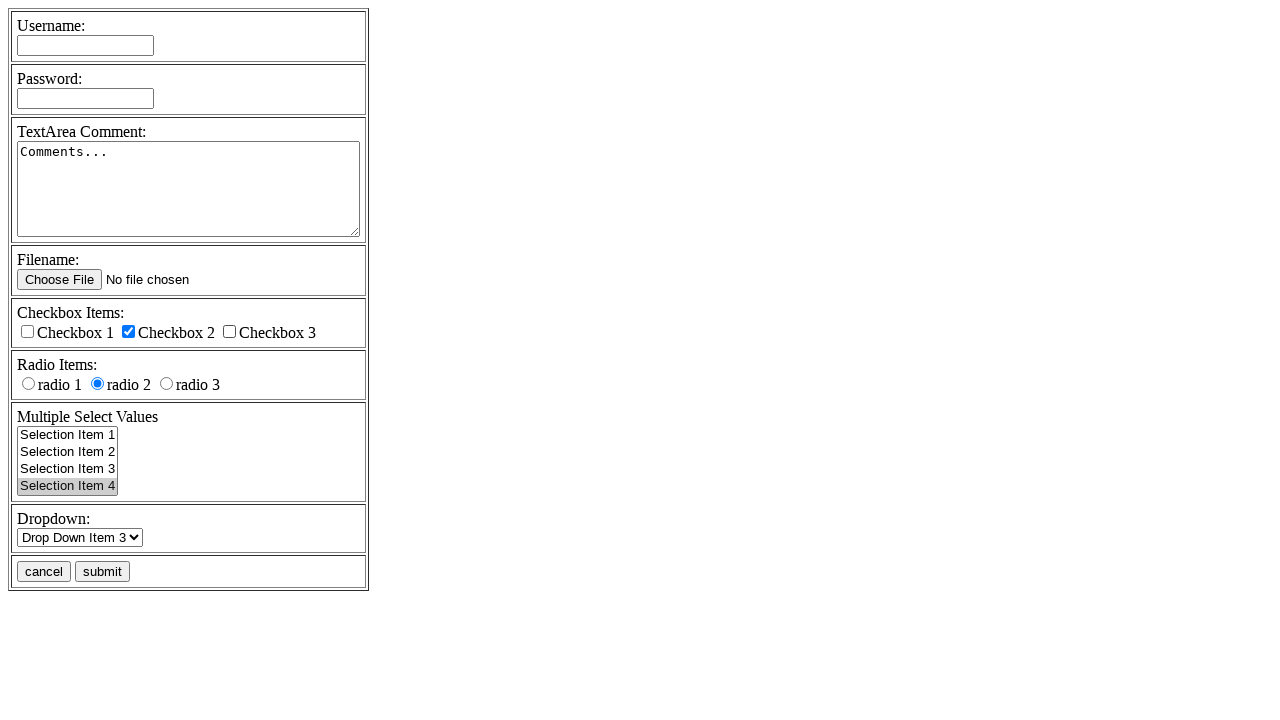

Verified checkbox 2 is checked
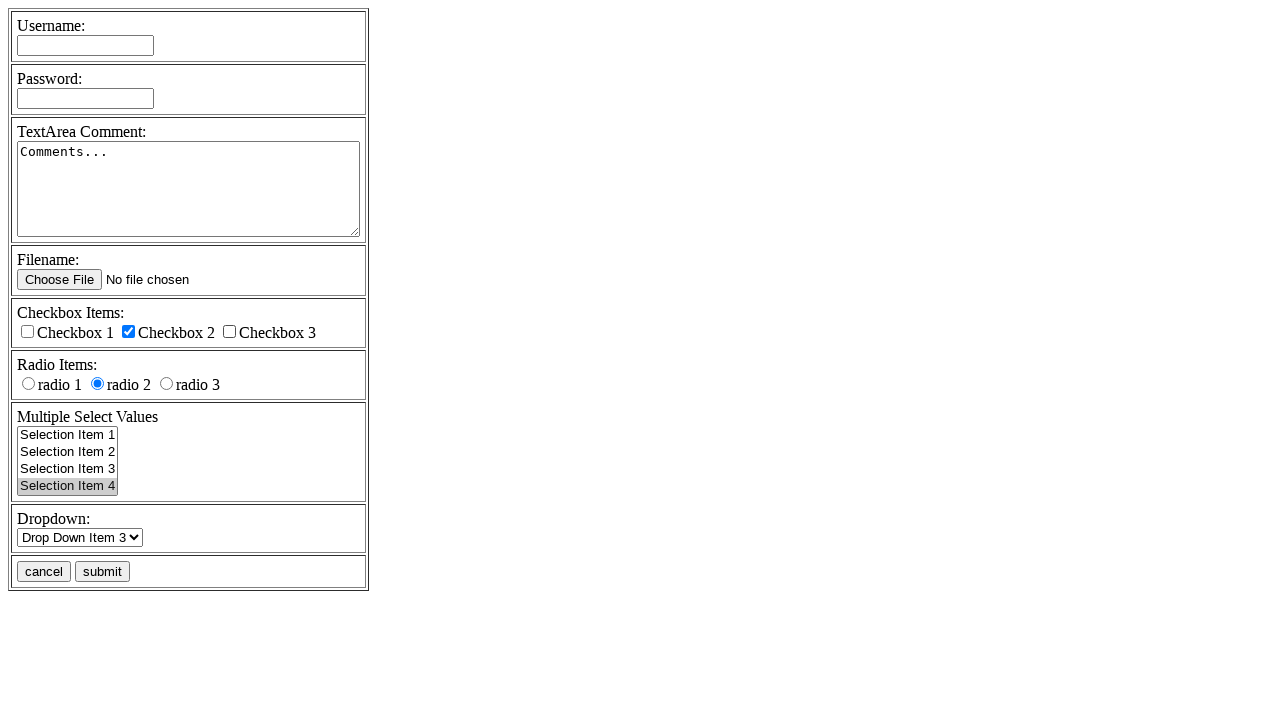

Verified checkbox 3 is unchecked
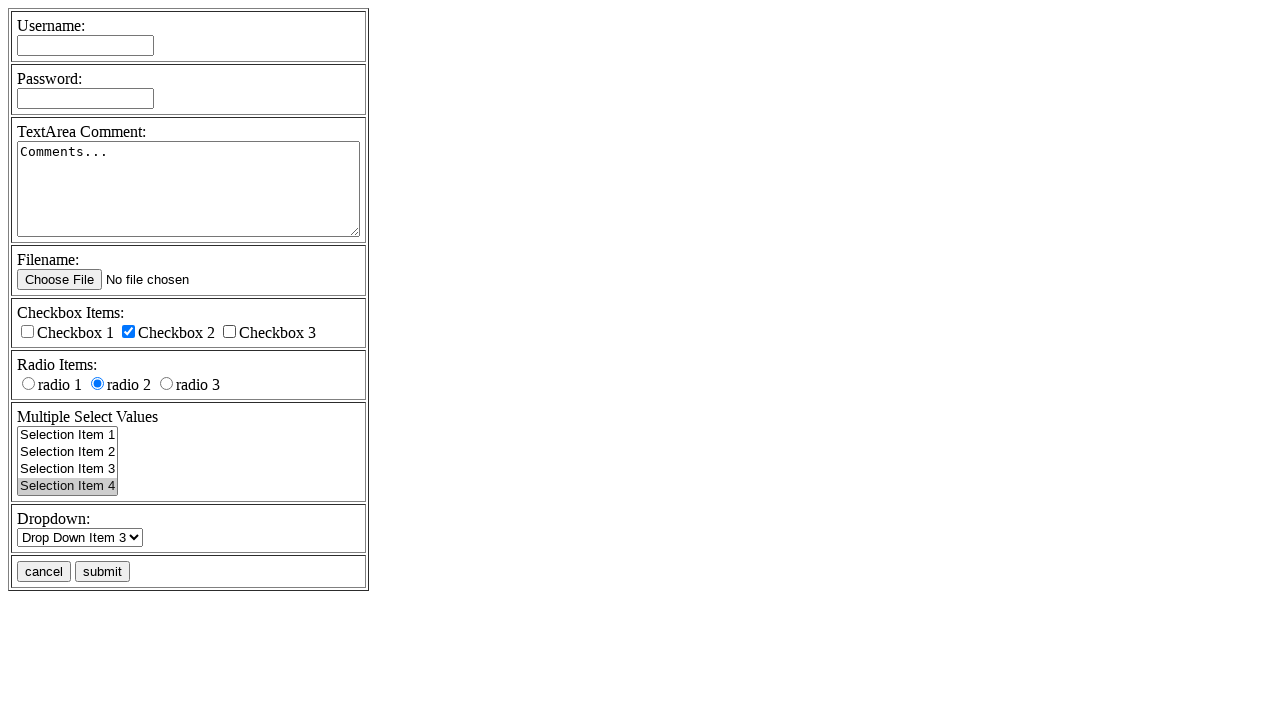

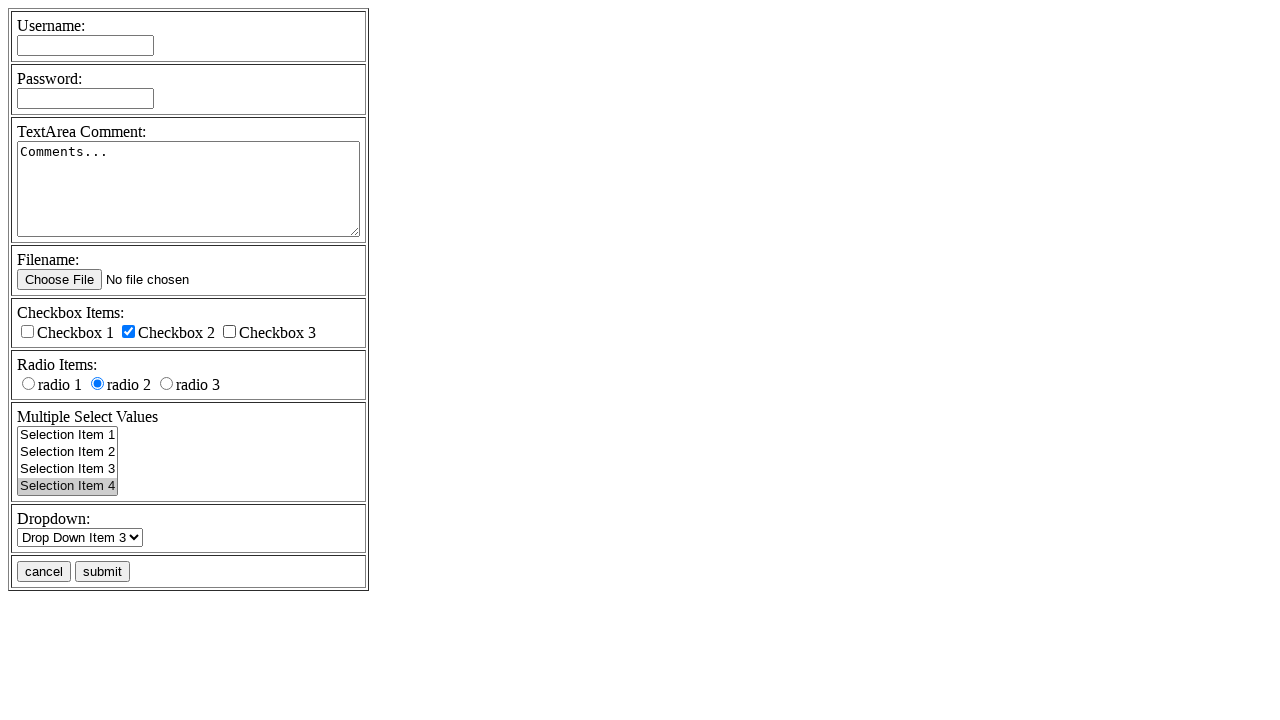